Tests context menu functionality by right-clicking on an element to trigger a context menu

Starting URL: http://swisnl.github.io/jQuery-contextMenu/demo.html

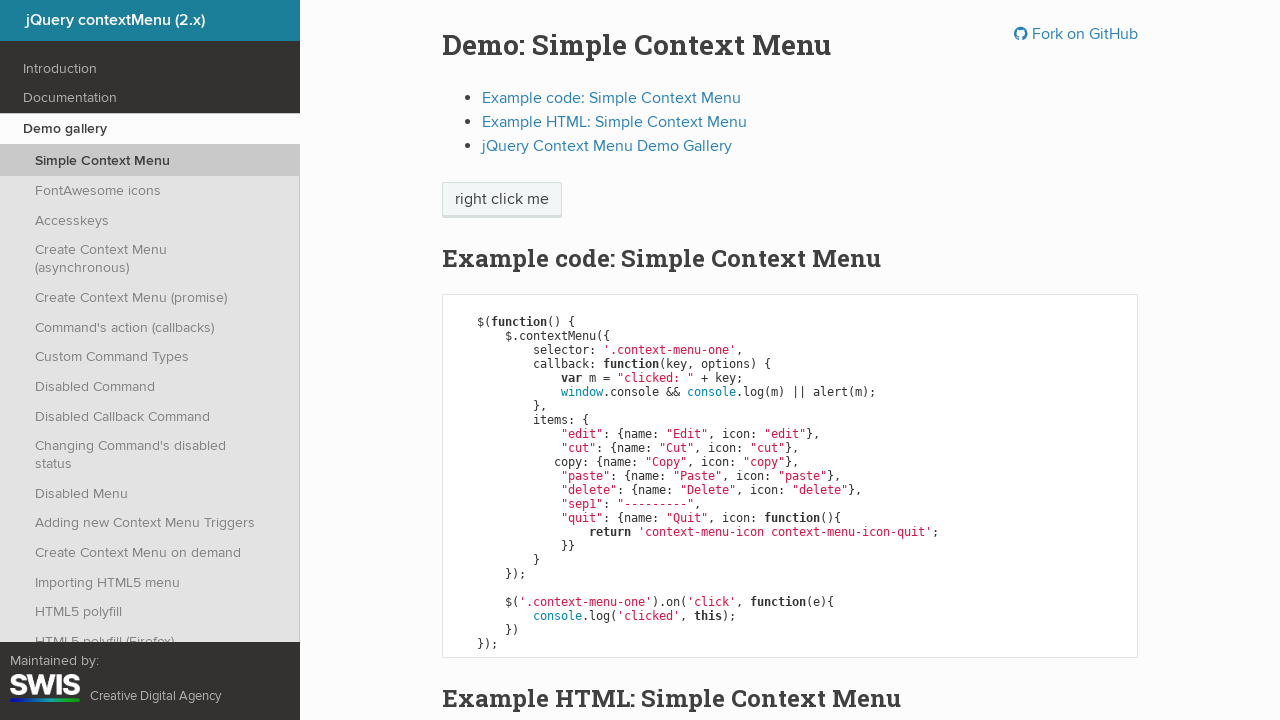

Located the clickable element that triggers context menu
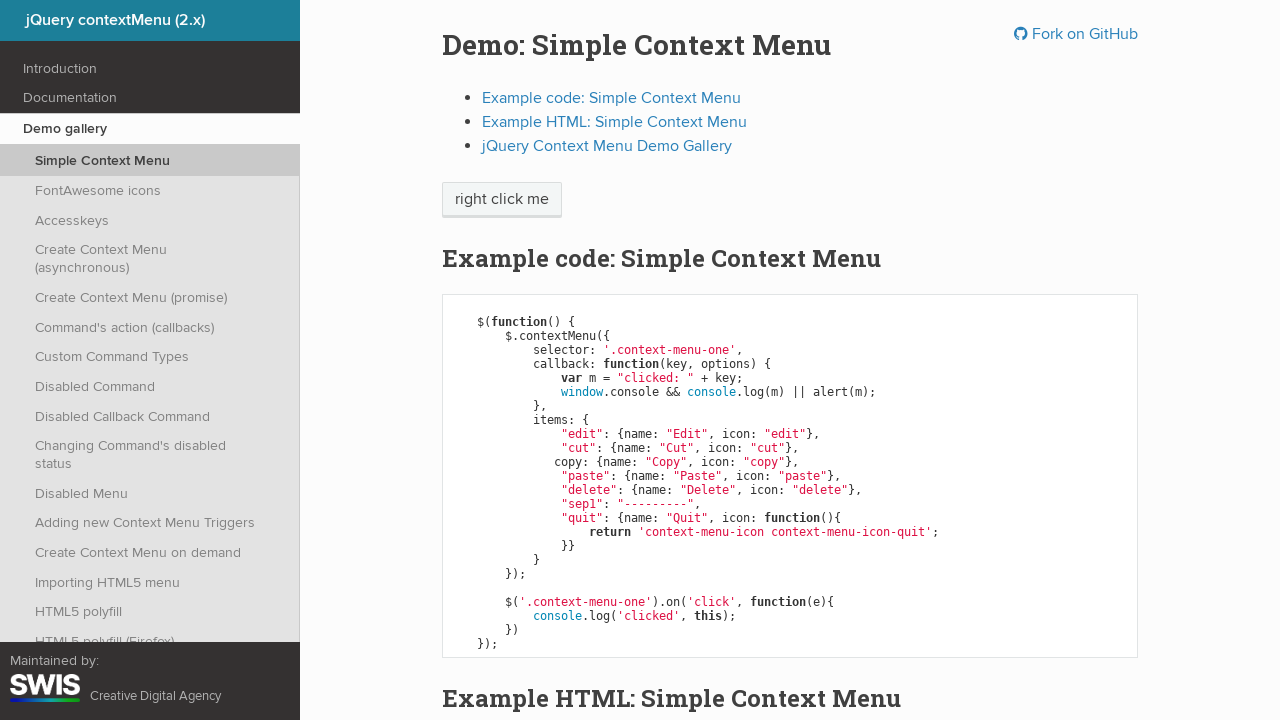

Right-clicked on the element to trigger context menu at (502, 200) on xpath=/html/body/div/section/div/div/div/p/span
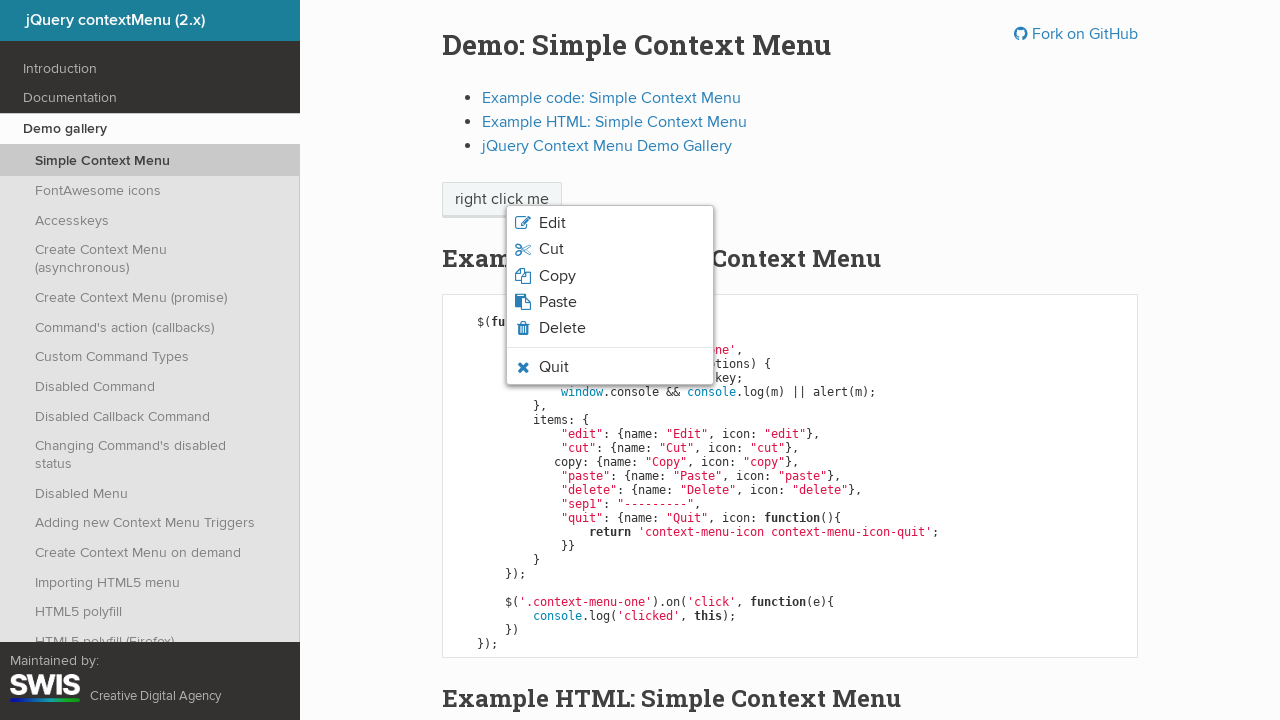

Context menu appeared on the page
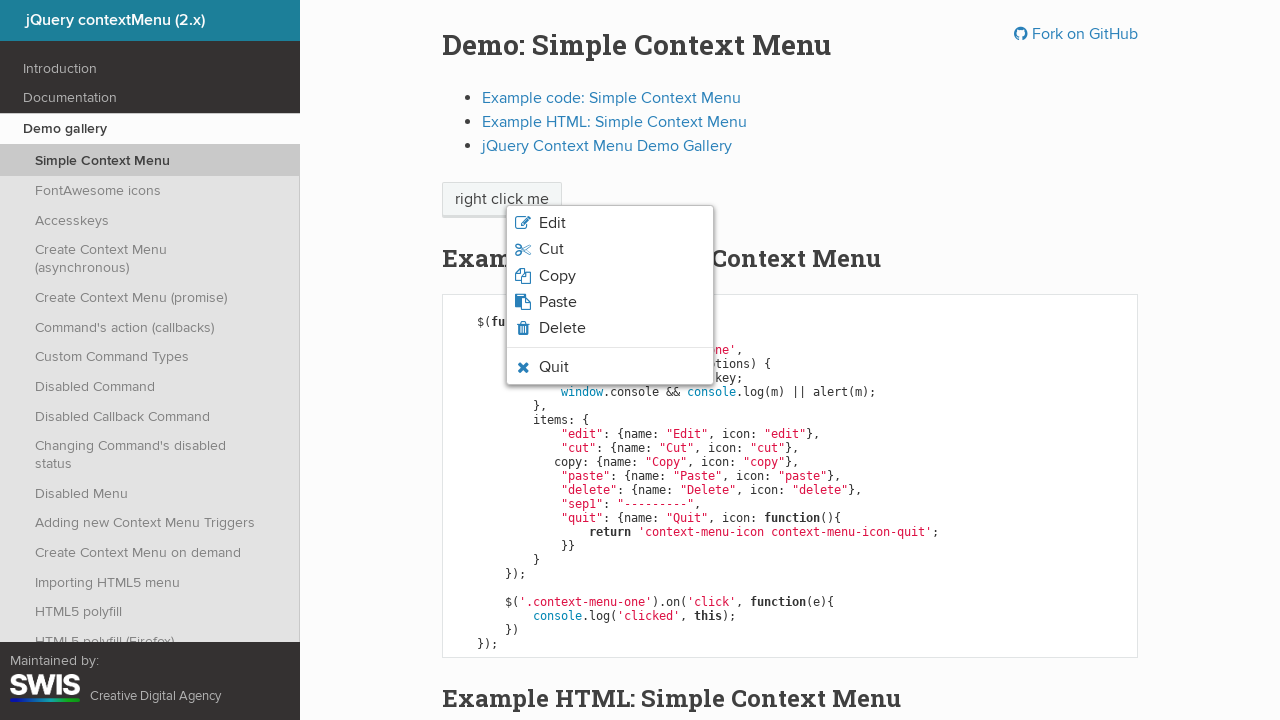

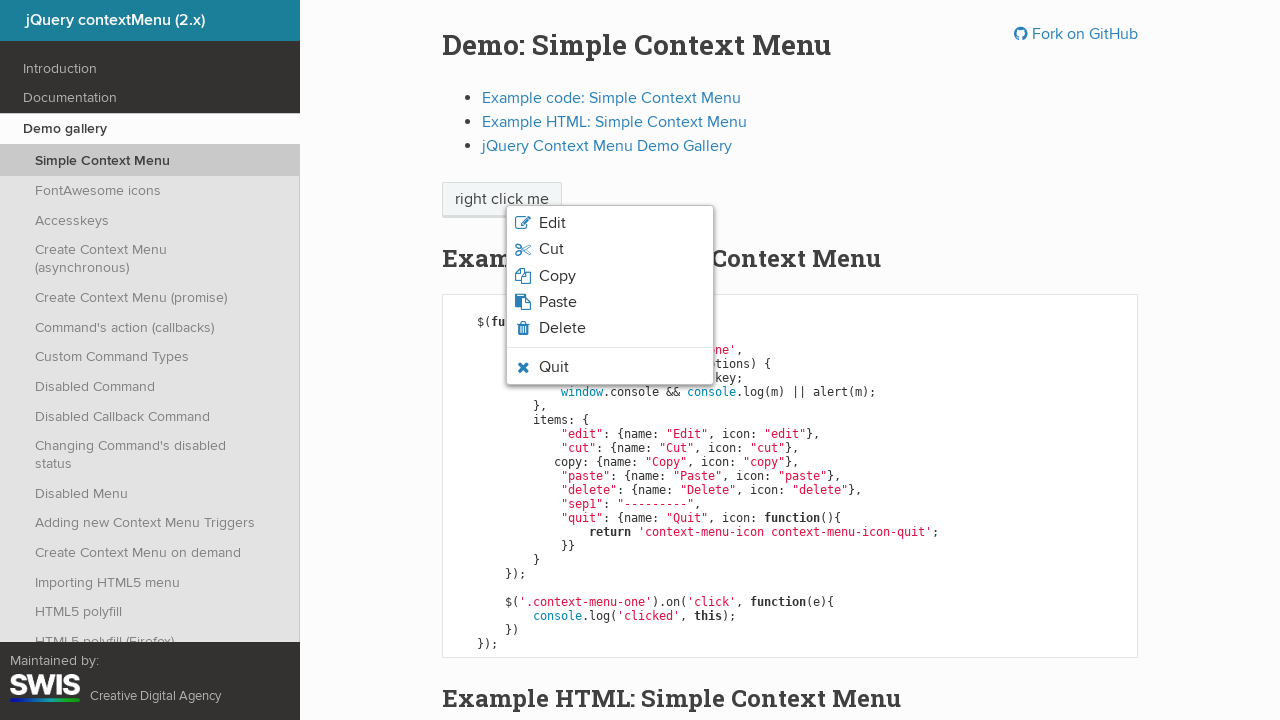